Tests that an error is displayed when attempting to login with incorrect password

Starting URL: https://cms.demo.katalon.com/product/flying-ninja/

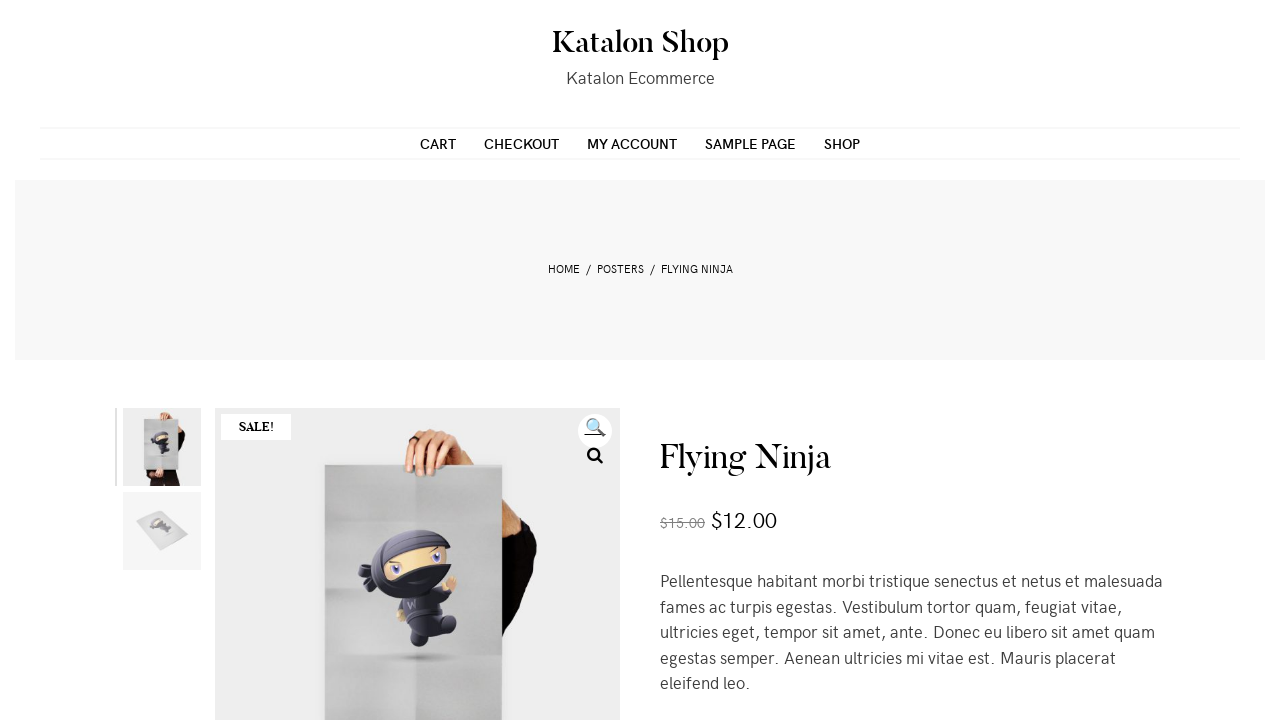

Clicked MY ACCOUNT link in primary menu at (632, 143) on #primary-menu >> text=MY ACCOUNT
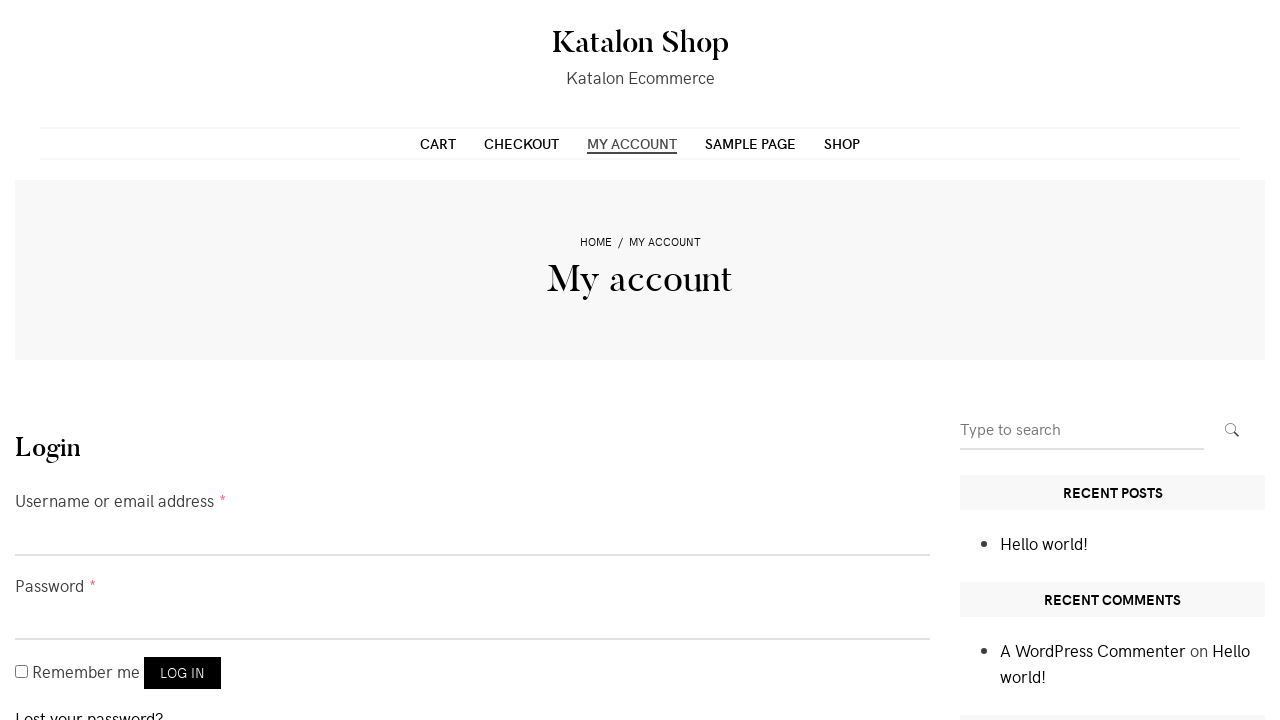

Filled username field with 'customer' on #username
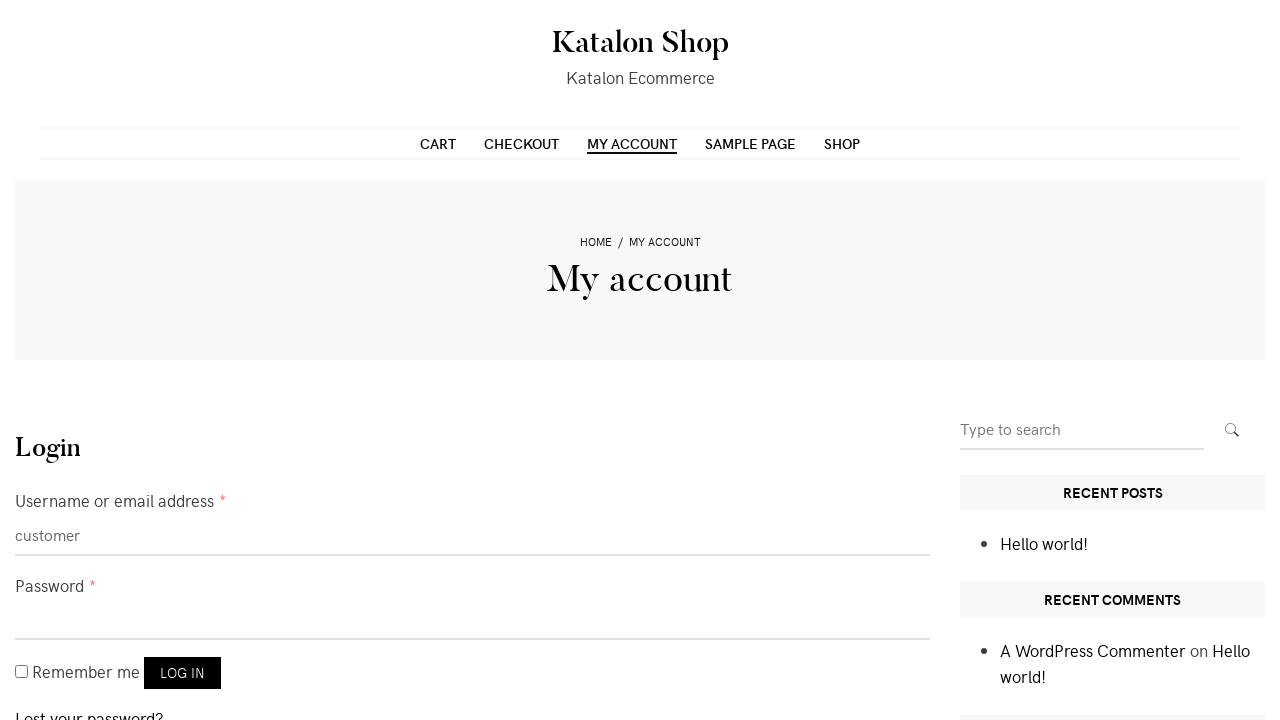

Filled password field with 'invalidpassword' on #password
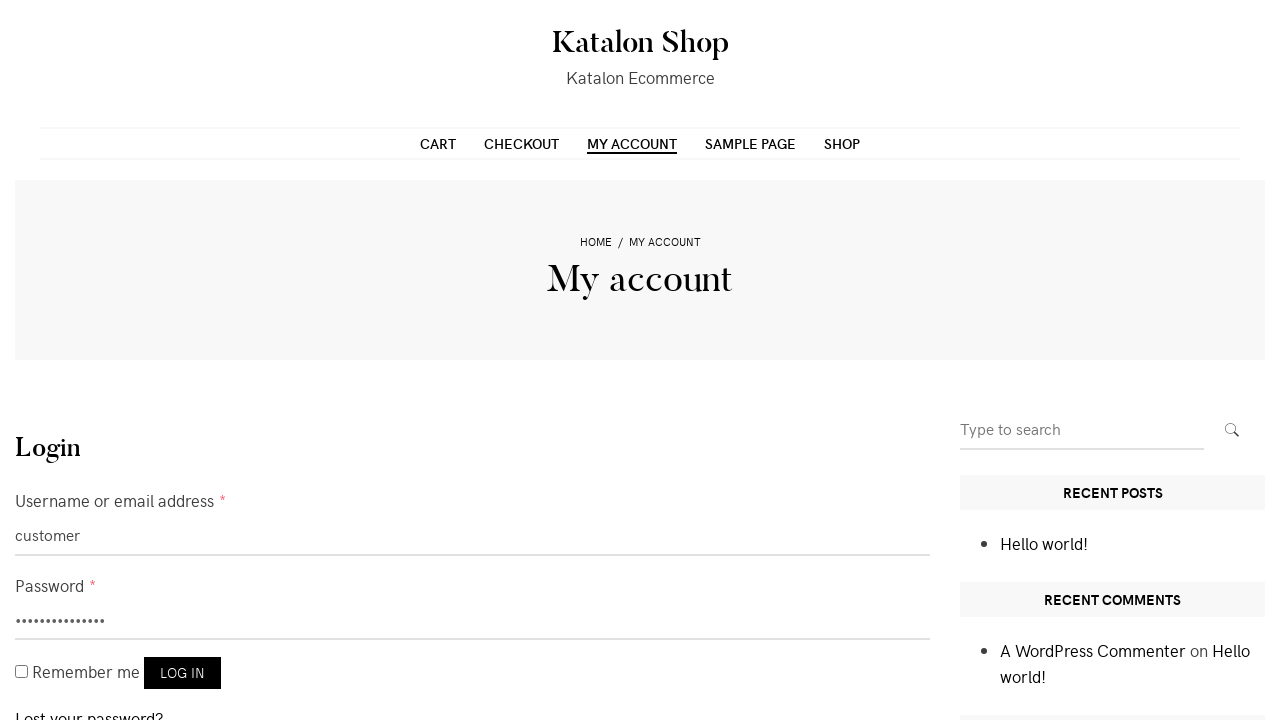

Clicked login button at (182, 673) on button[name='login']
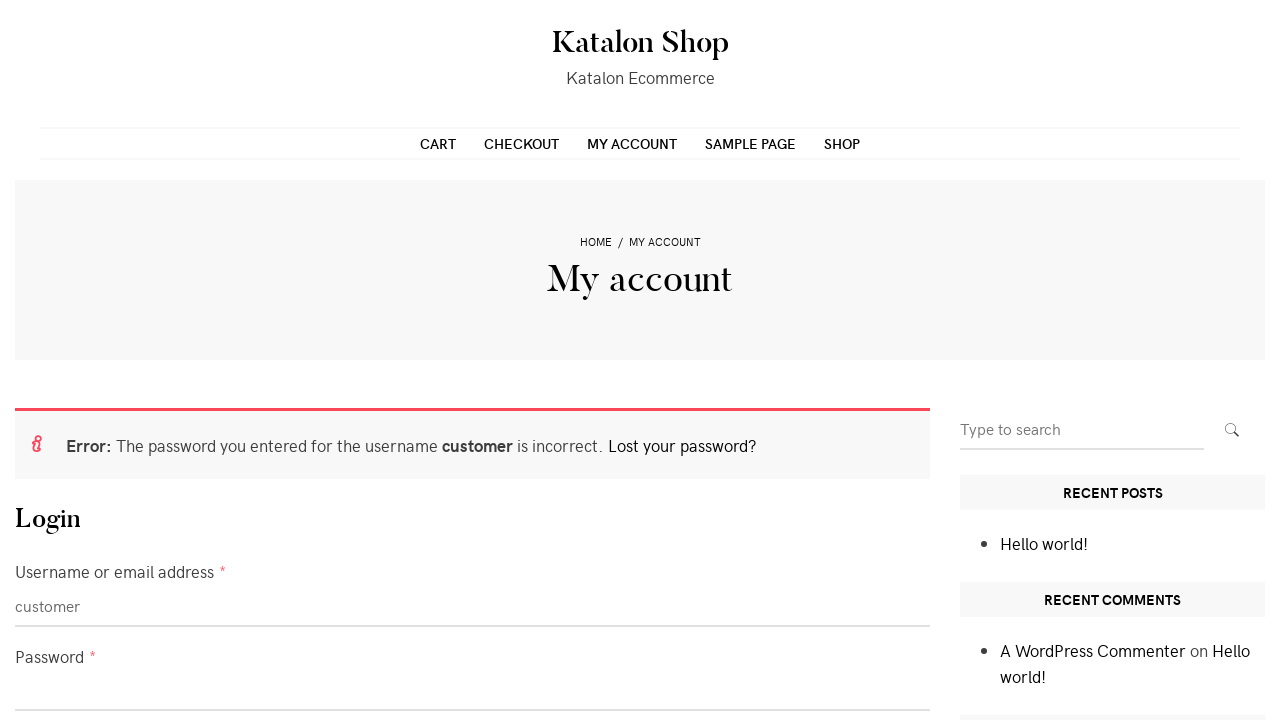

Error message displayed for incorrect password
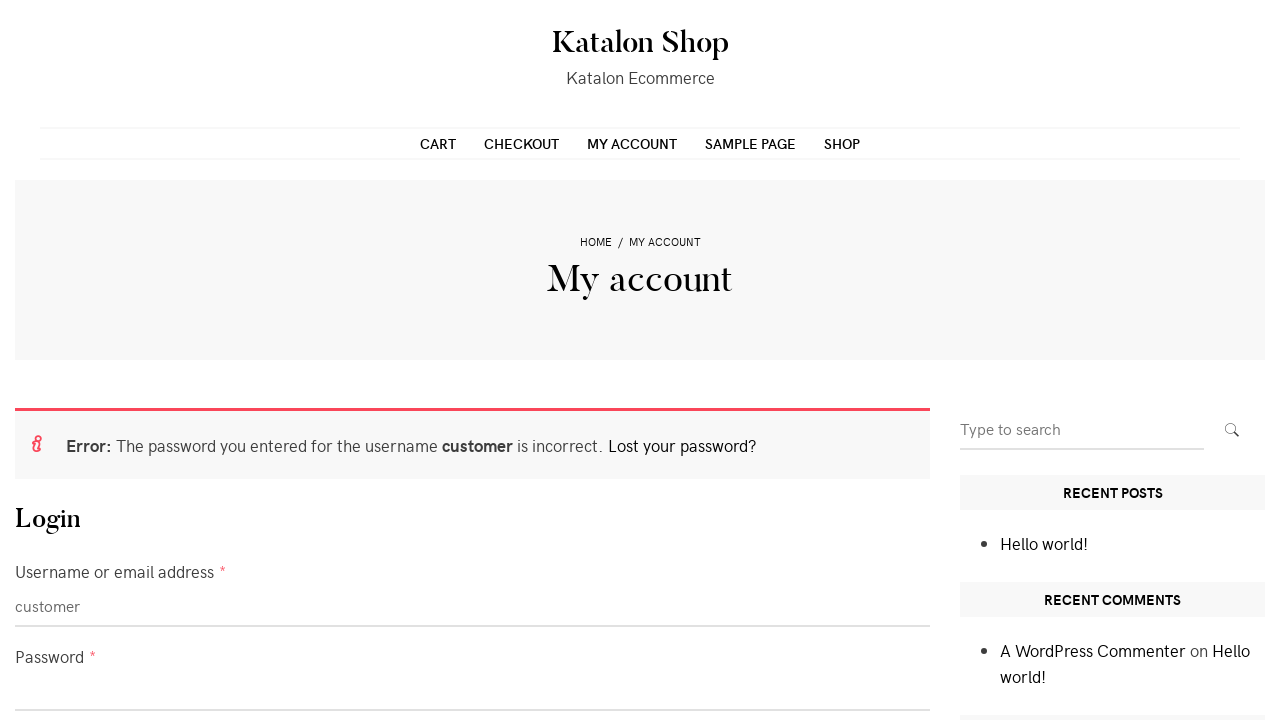

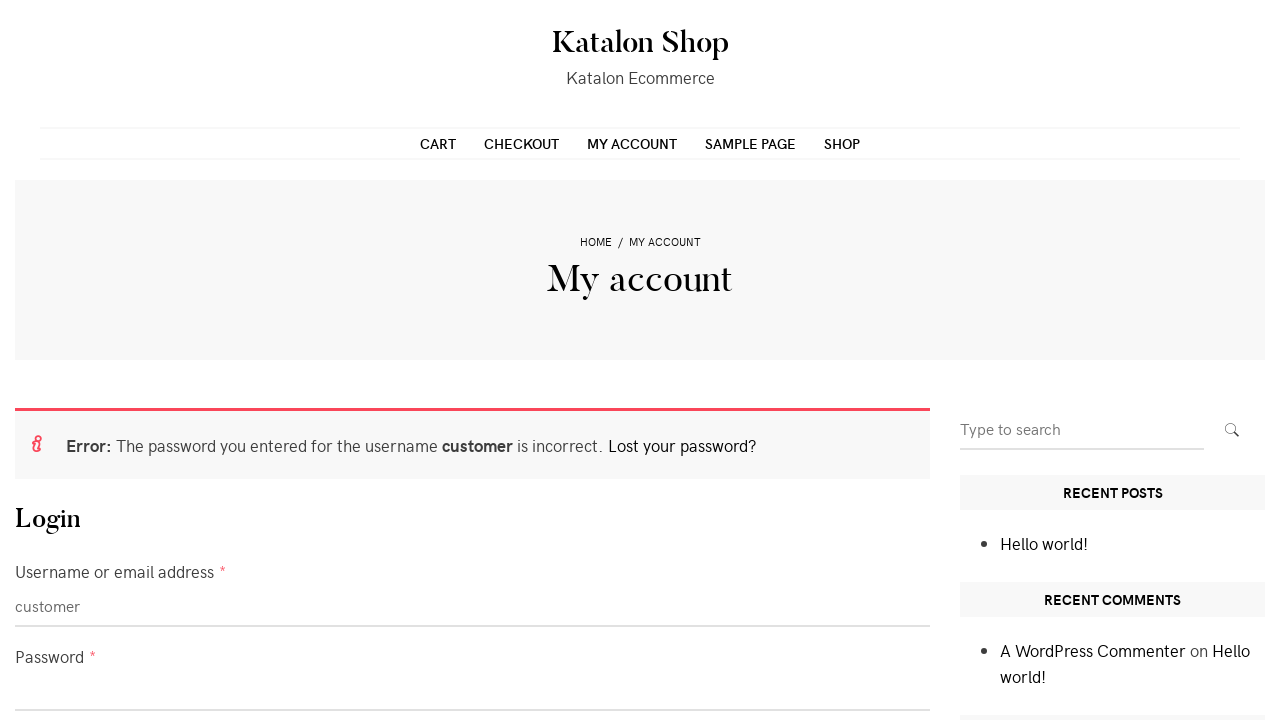